Tests that other controls are hidden when editing a todo item

Starting URL: https://demo.playwright.dev/todomvc

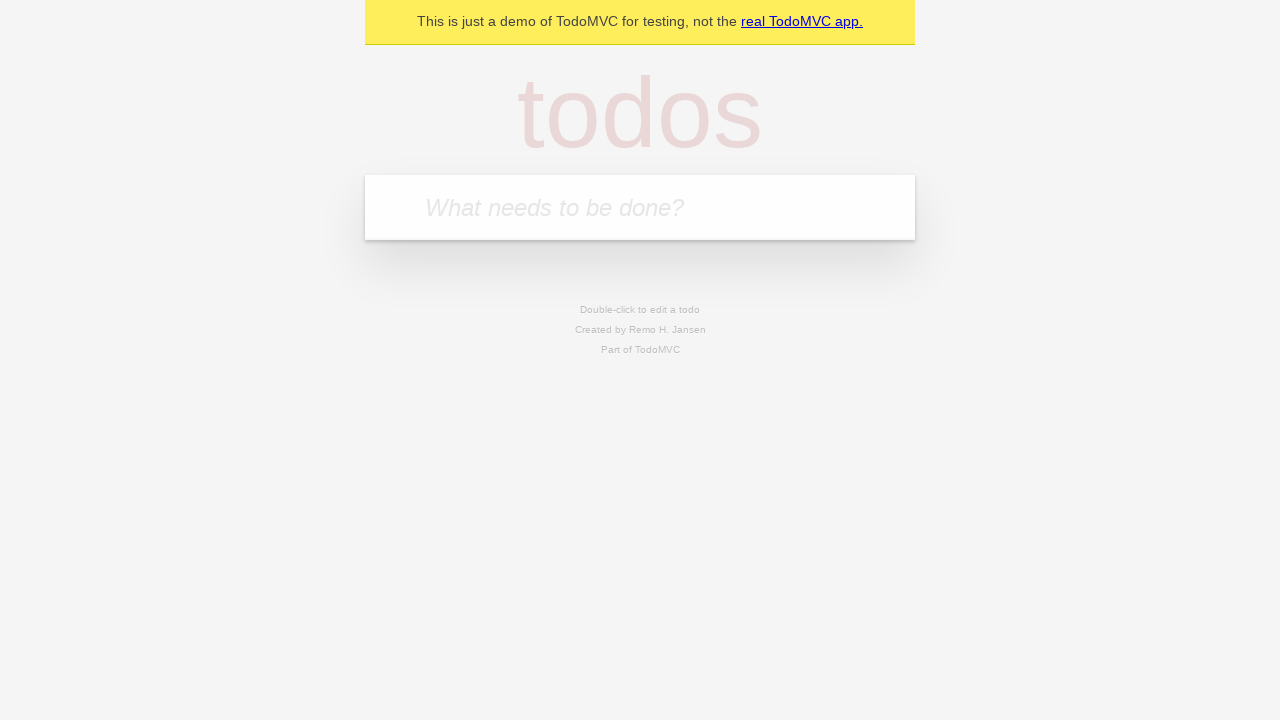

Filled input field with first todo 'buy some cheese' on internal:attr=[placeholder="What needs to be done?"i]
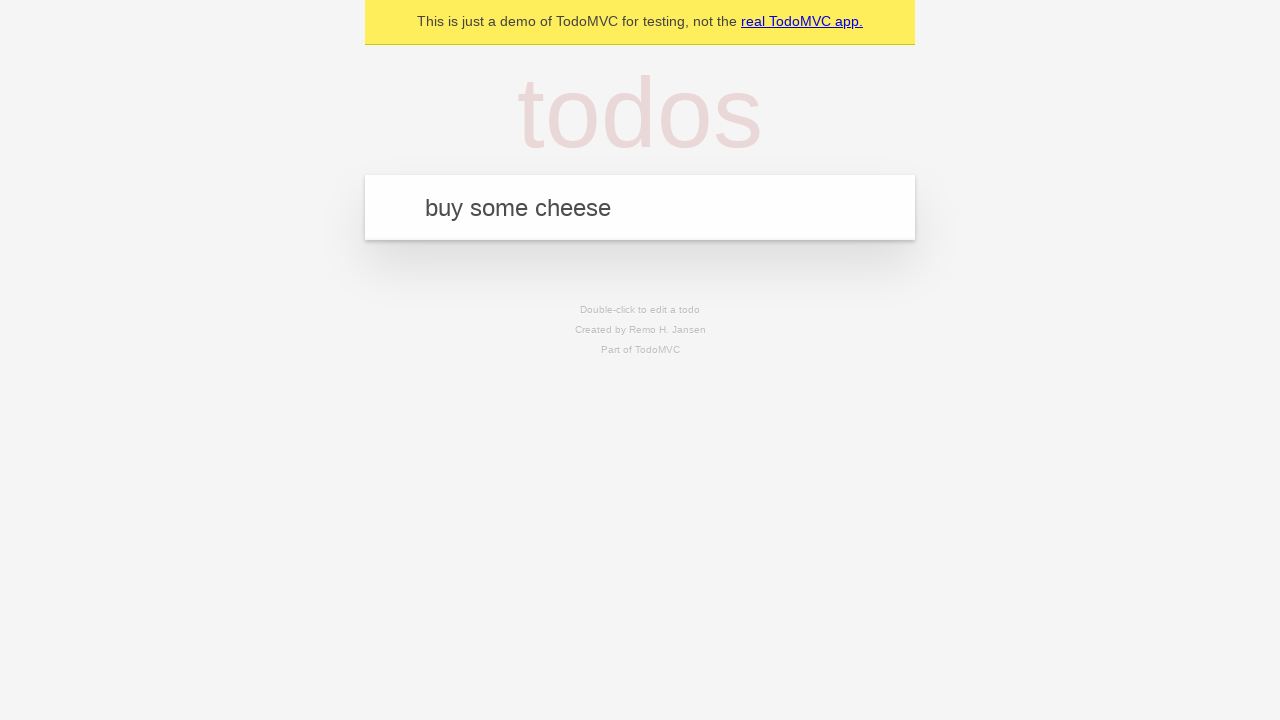

Pressed Enter to add first todo on internal:attr=[placeholder="What needs to be done?"i]
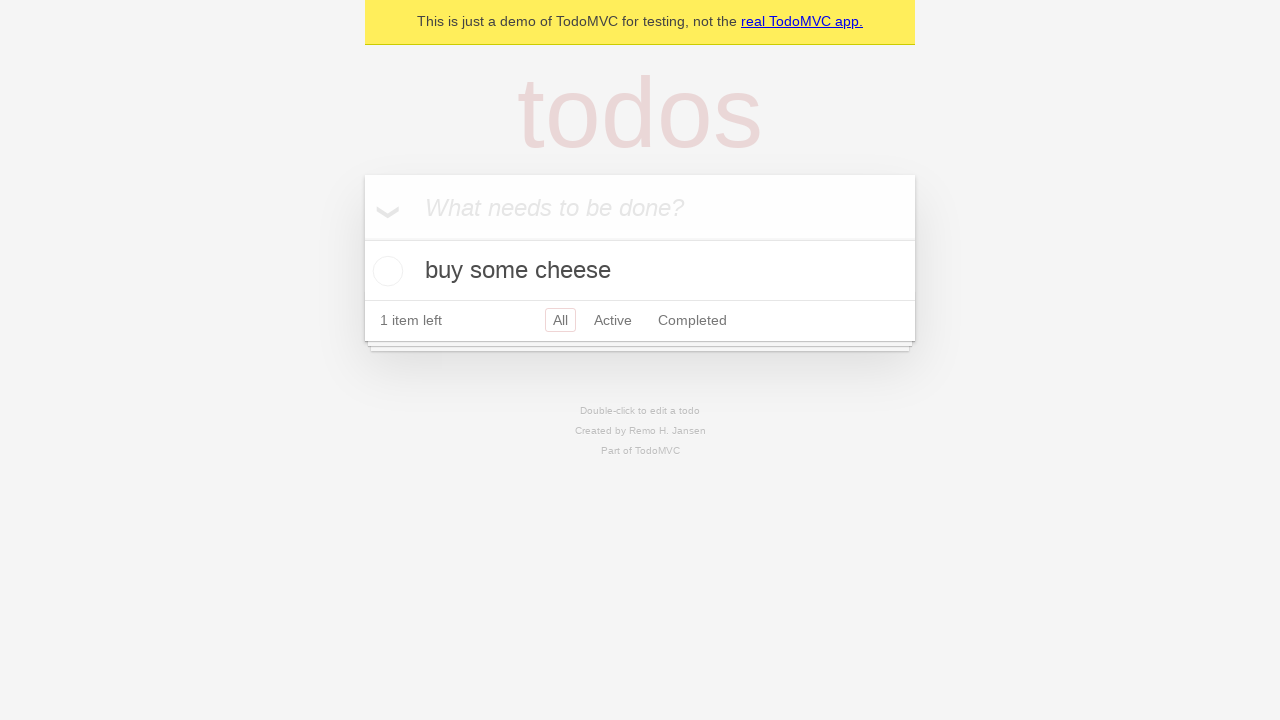

Filled input field with second todo 'feed the cat' on internal:attr=[placeholder="What needs to be done?"i]
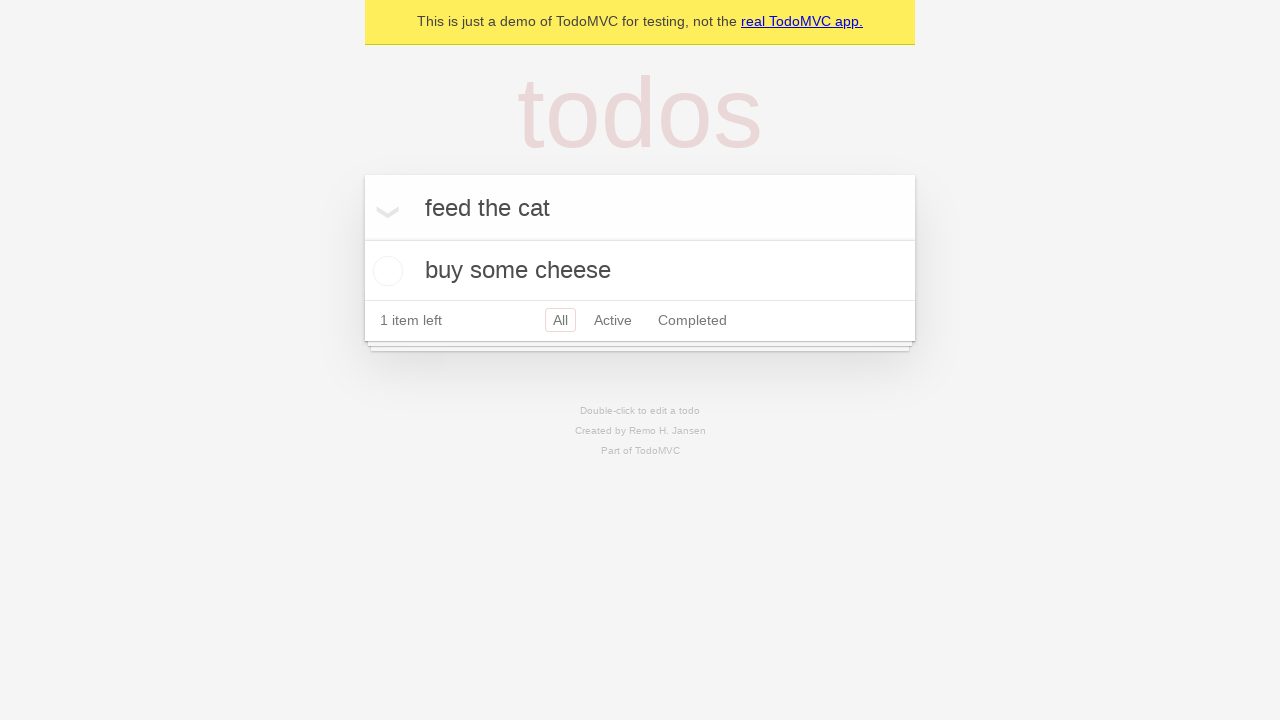

Pressed Enter to add second todo on internal:attr=[placeholder="What needs to be done?"i]
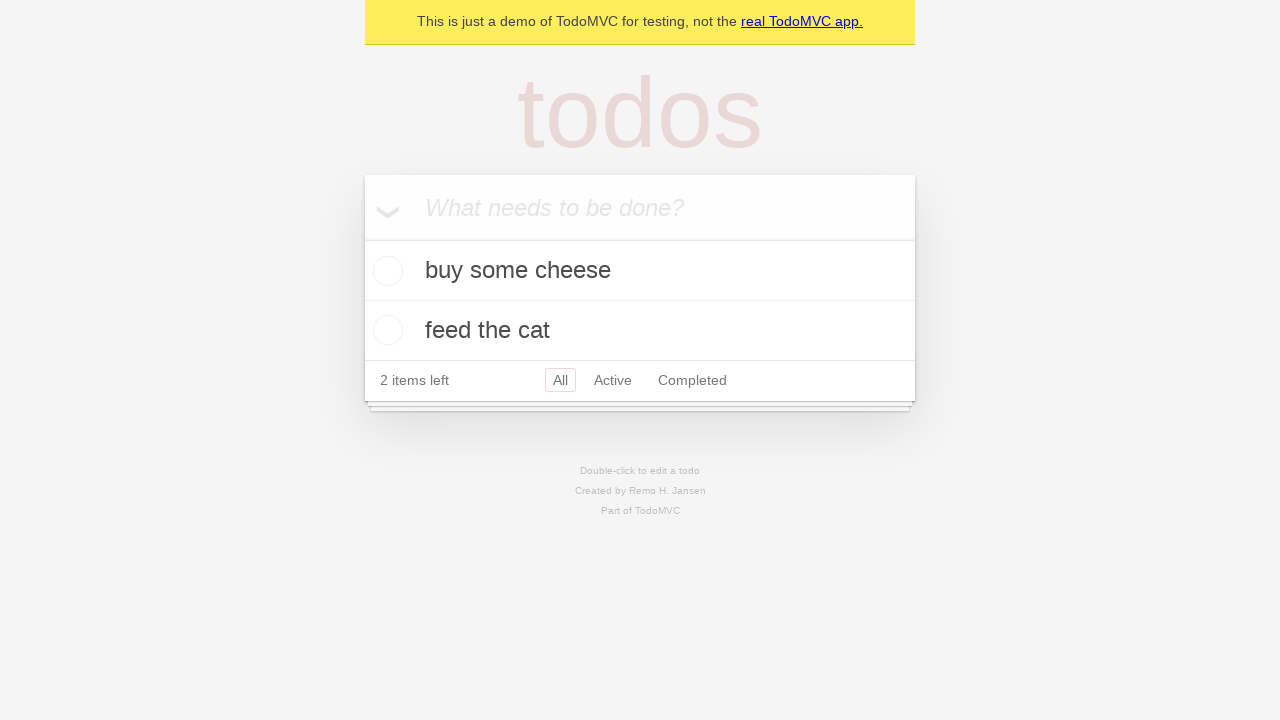

Filled input field with third todo 'book a doctors appointment' on internal:attr=[placeholder="What needs to be done?"i]
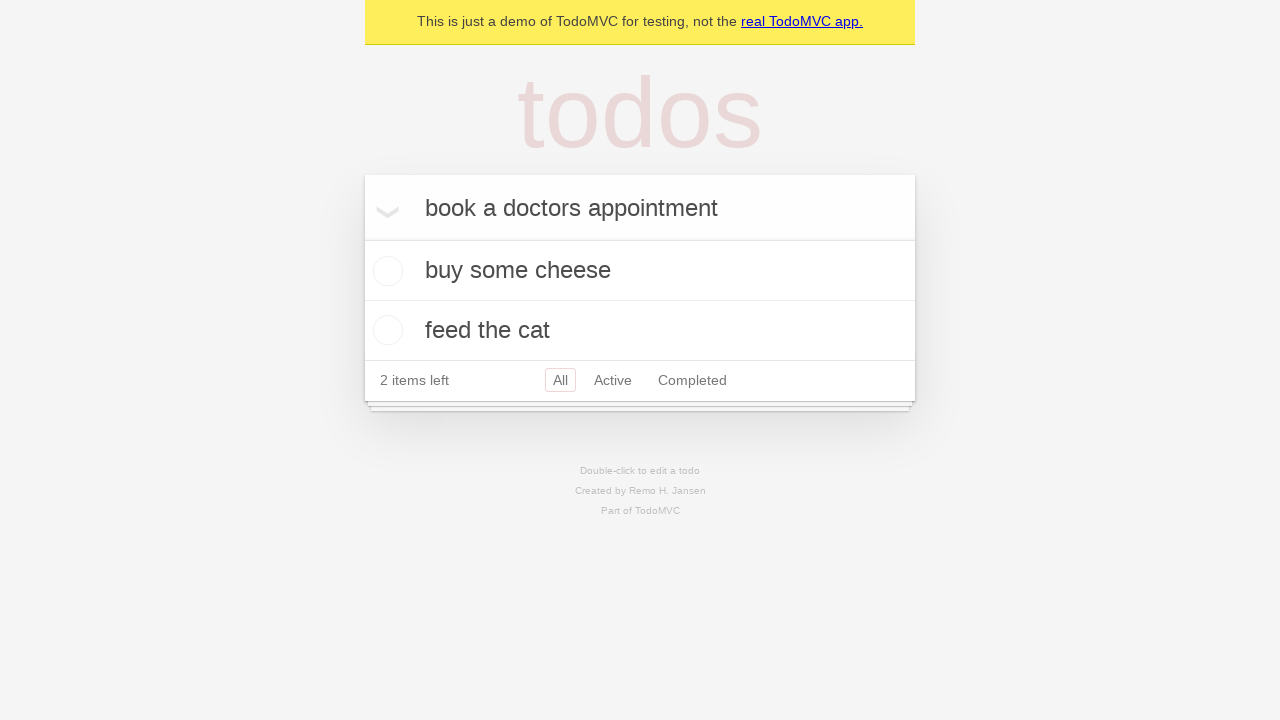

Pressed Enter to add third todo on internal:attr=[placeholder="What needs to be done?"i]
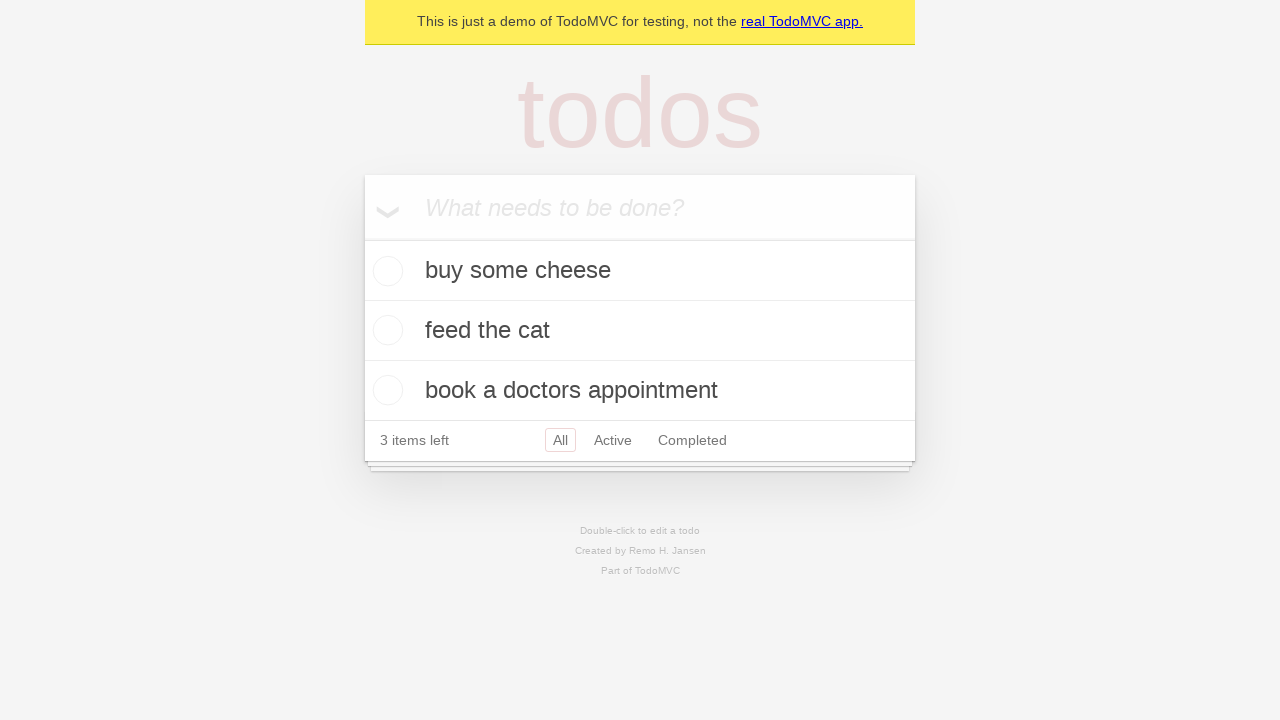

Double-clicked second todo item to enter edit mode at (640, 331) on internal:testid=[data-testid="todo-item"s] >> nth=1
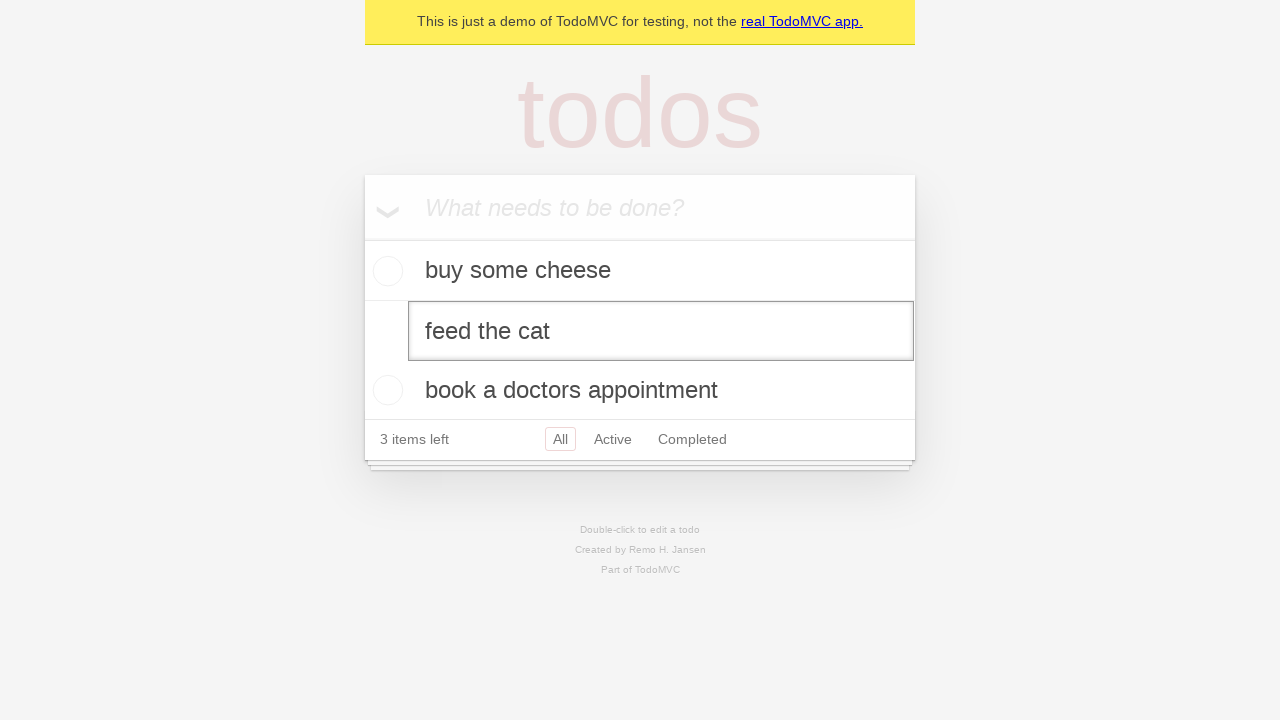

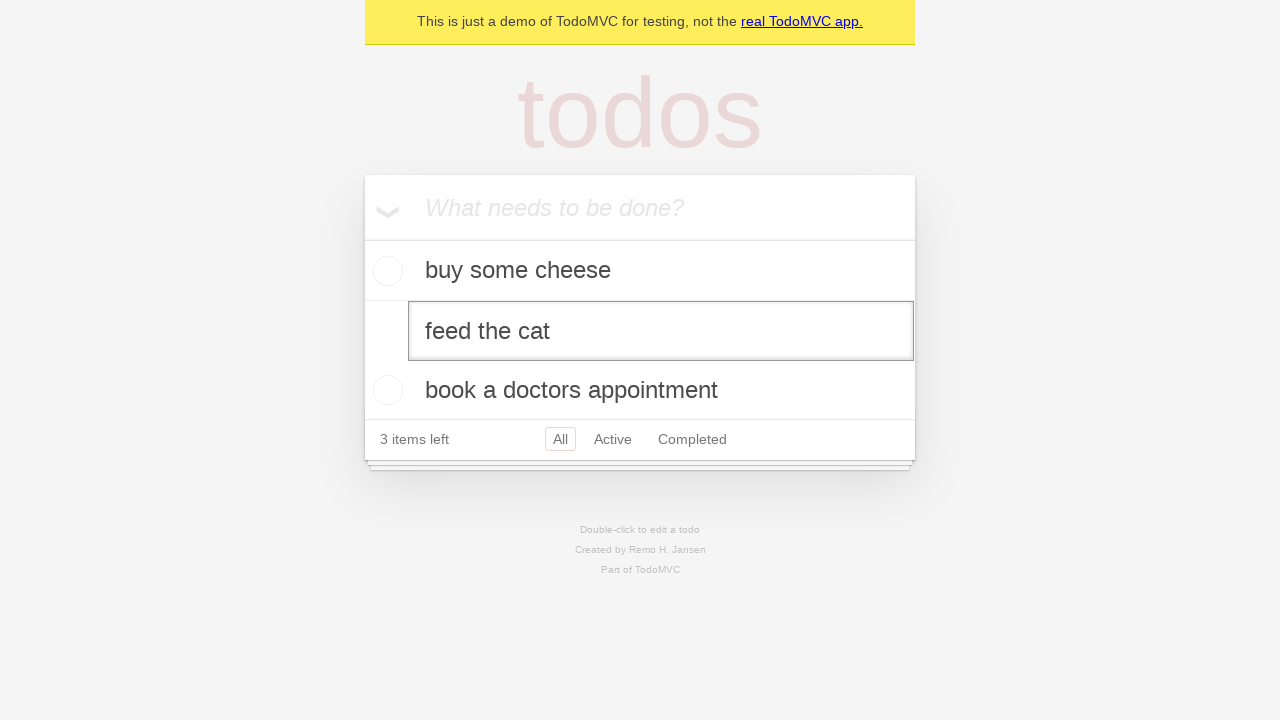